Tests keyboard key press functionality by sending space and left arrow keys to an element and verifying the displayed result text shows the correct key was pressed.

Starting URL: http://the-internet.herokuapp.com/key_presses

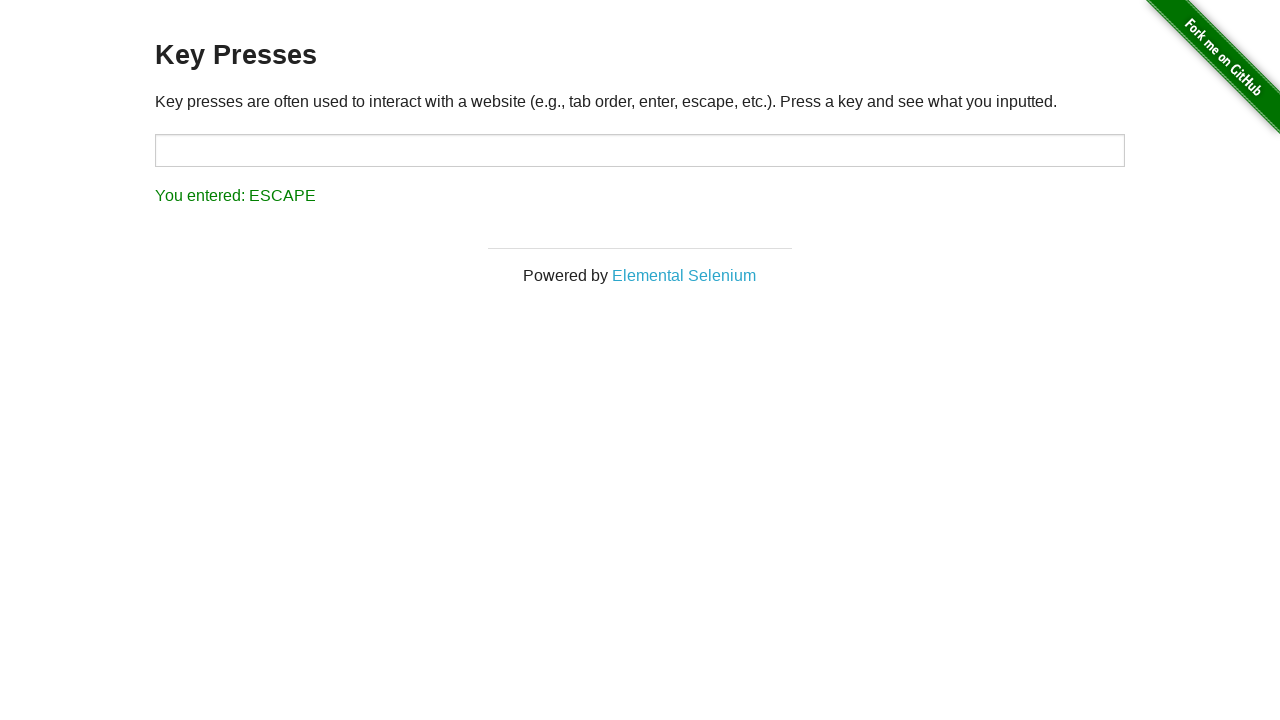

Pressed Space key on target element on #target
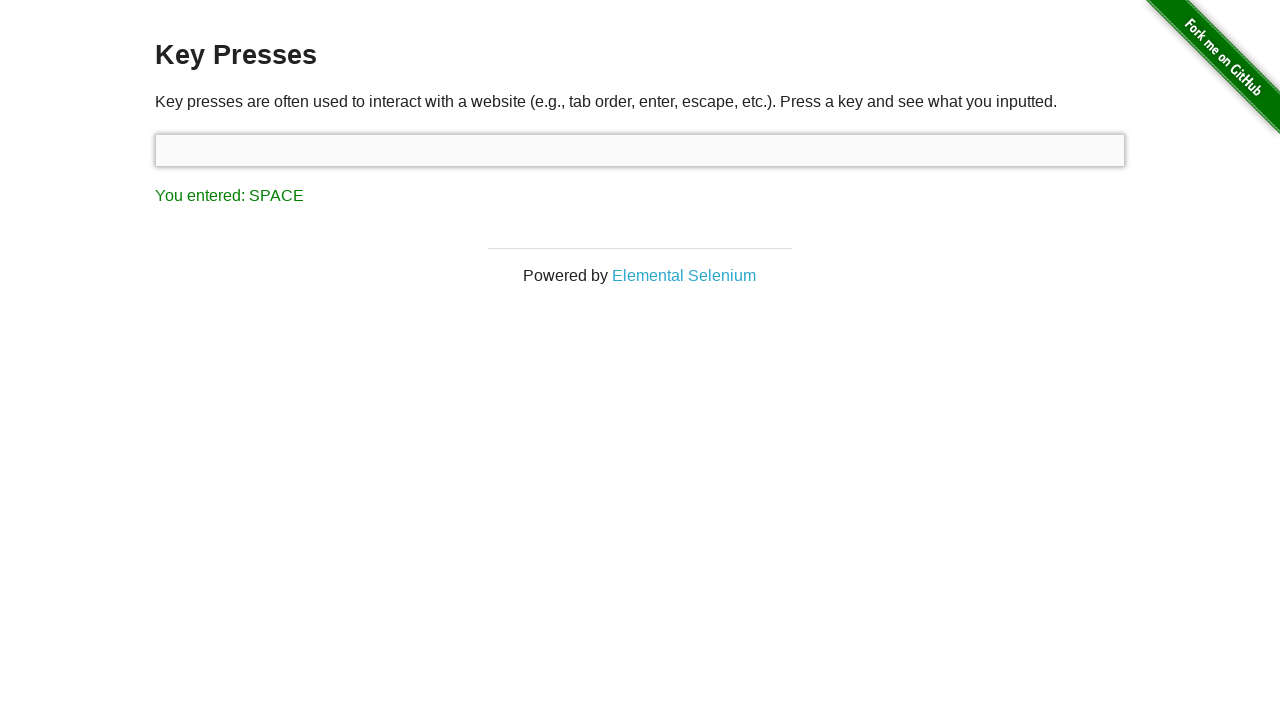

Result element loaded after Space key press
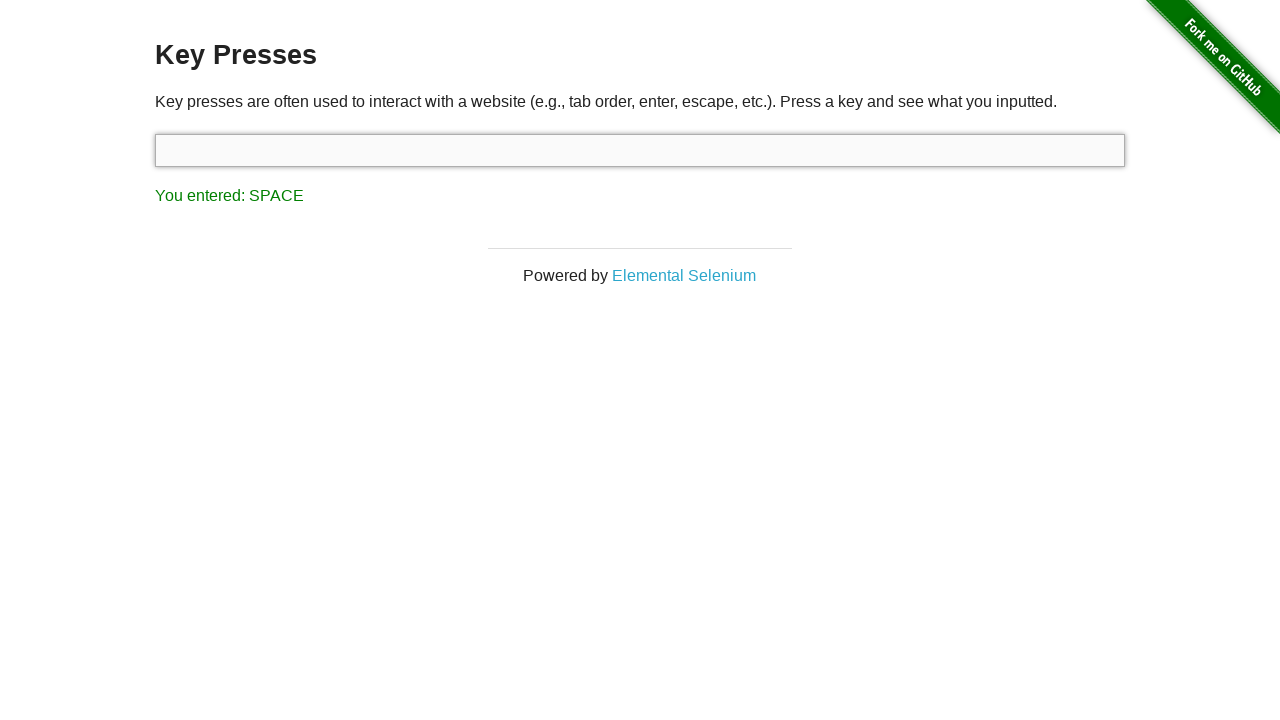

Retrieved result text content
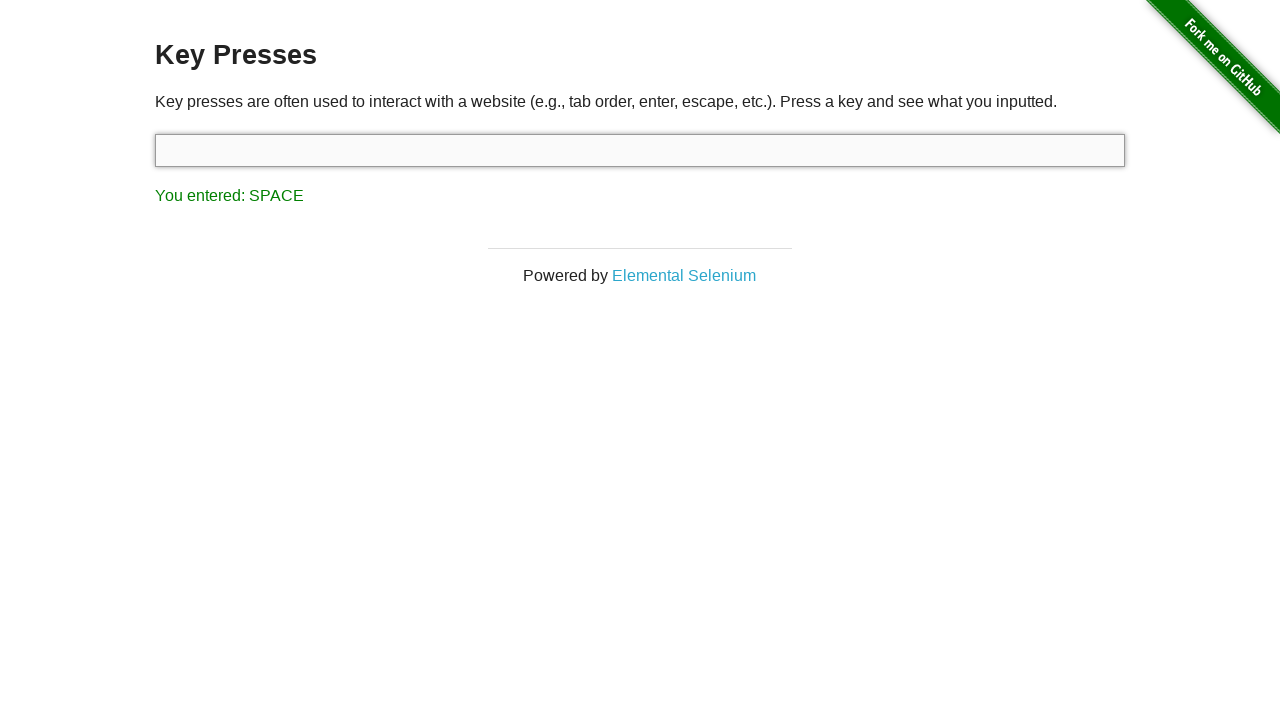

Verified result text contains 'You entered: SPACE'
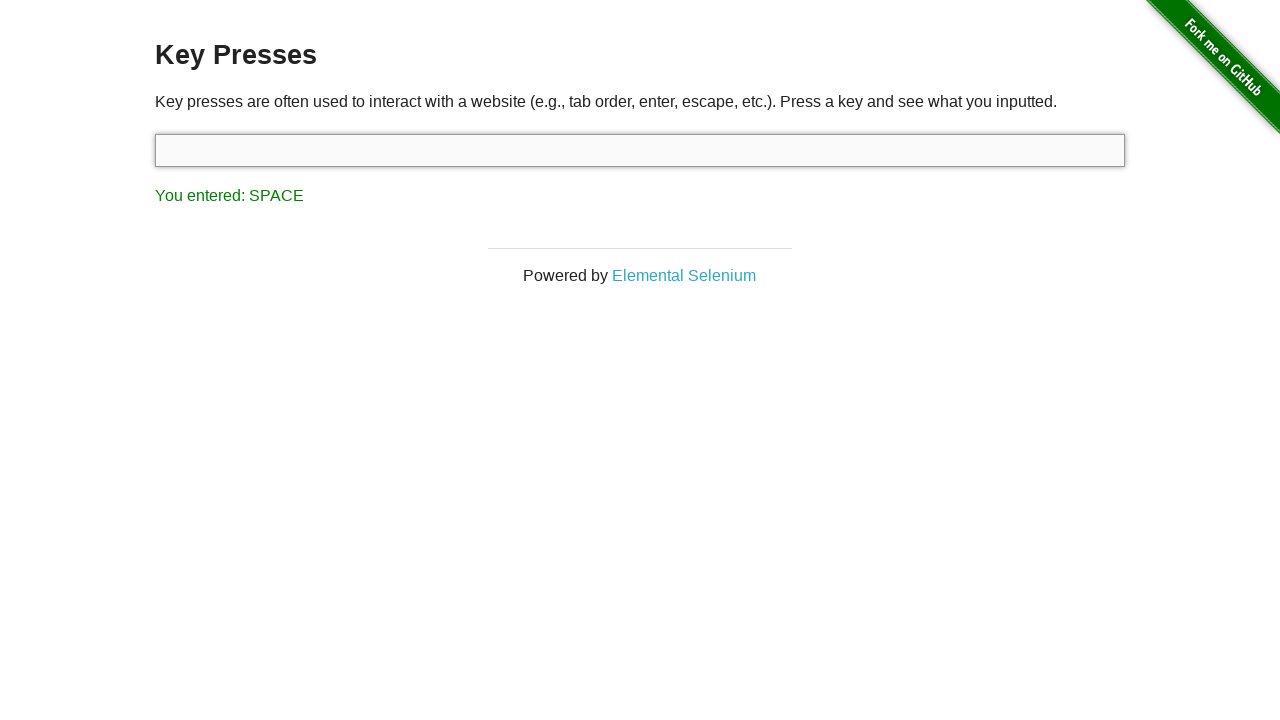

Pressed Left Arrow key
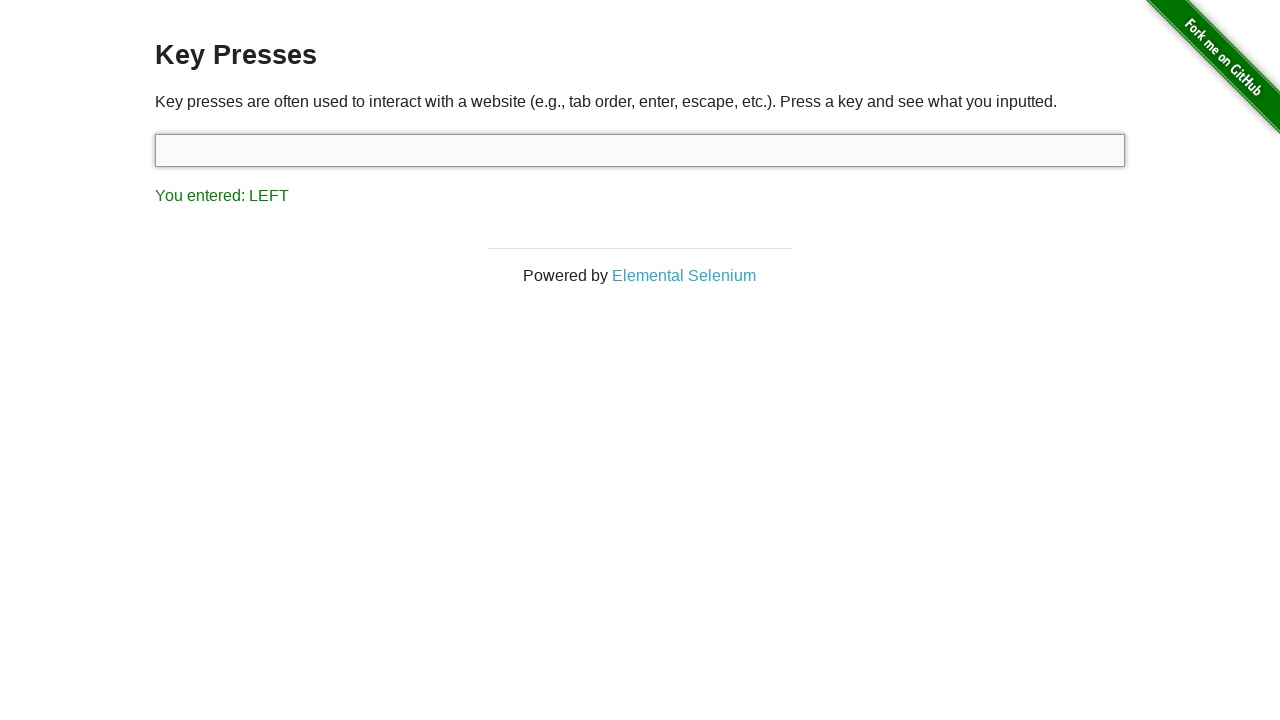

Retrieved result text content after Left Arrow press
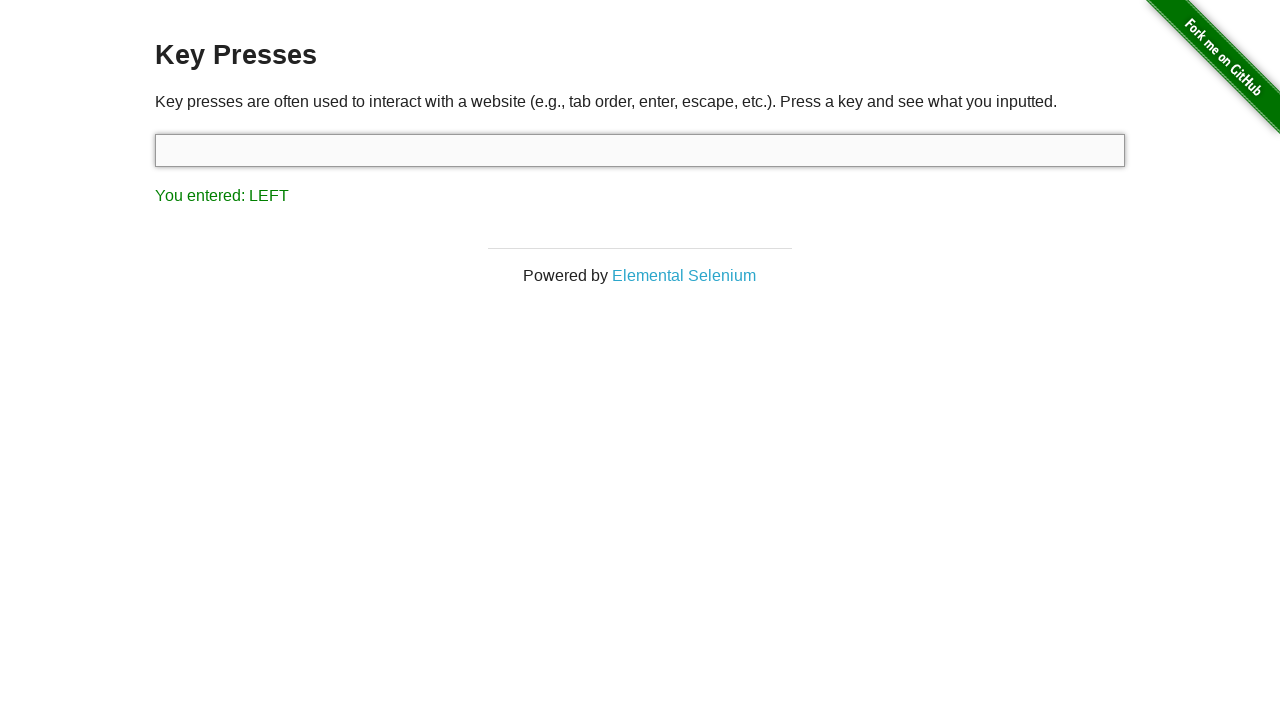

Verified result text contains 'You entered: LEFT'
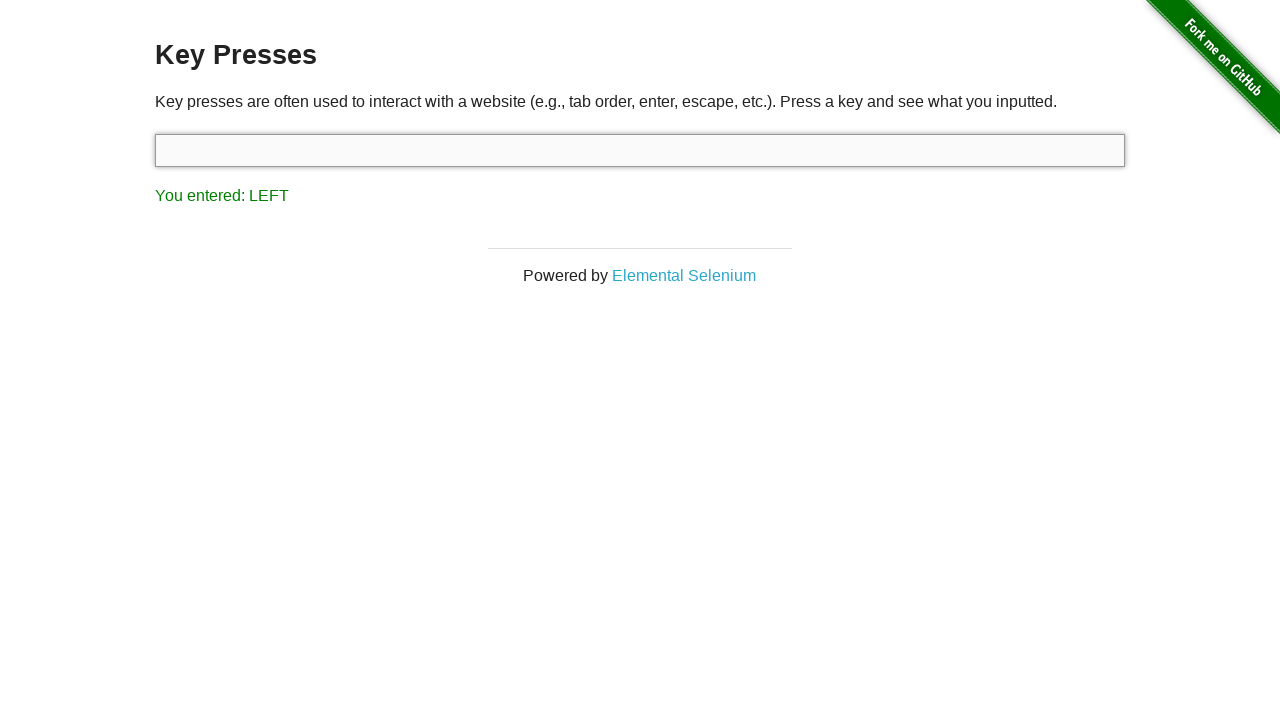

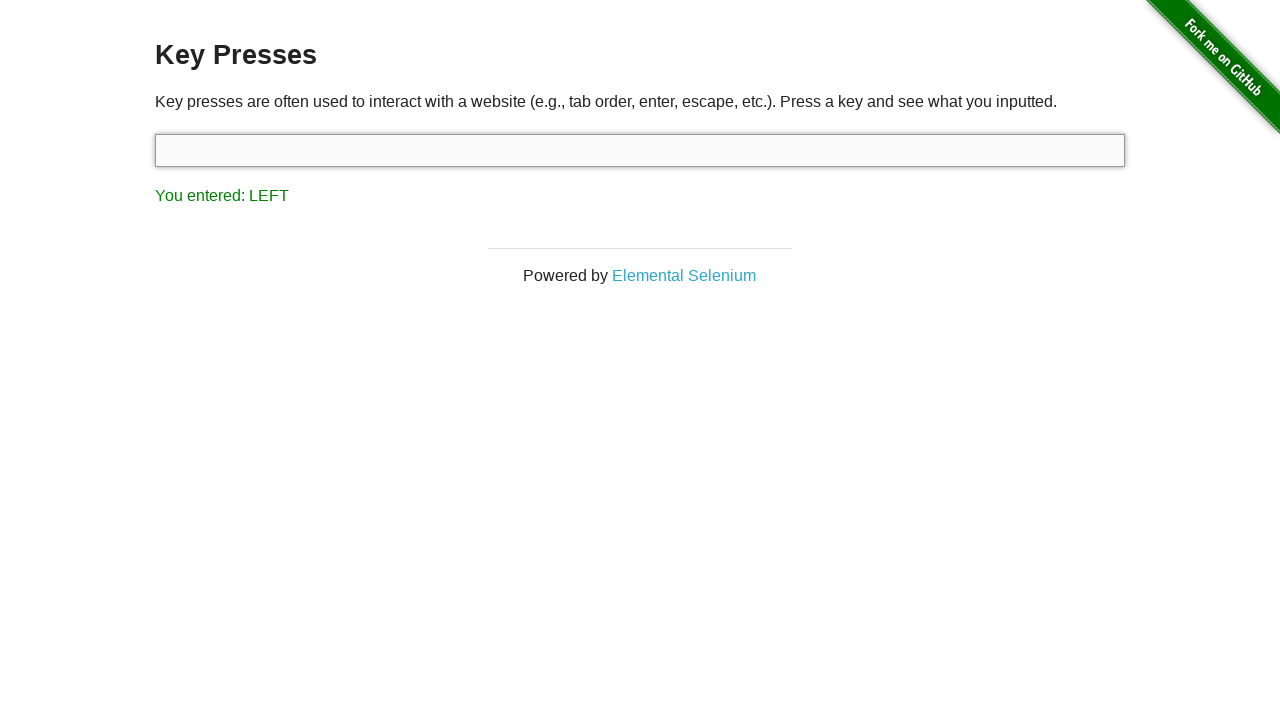